Tests alert functionality by entering a name in a text field, triggering an alert, and verifying the alert contains the entered name before accepting it

Starting URL: https://rahulshettyacademy.com/AutomationPractice/

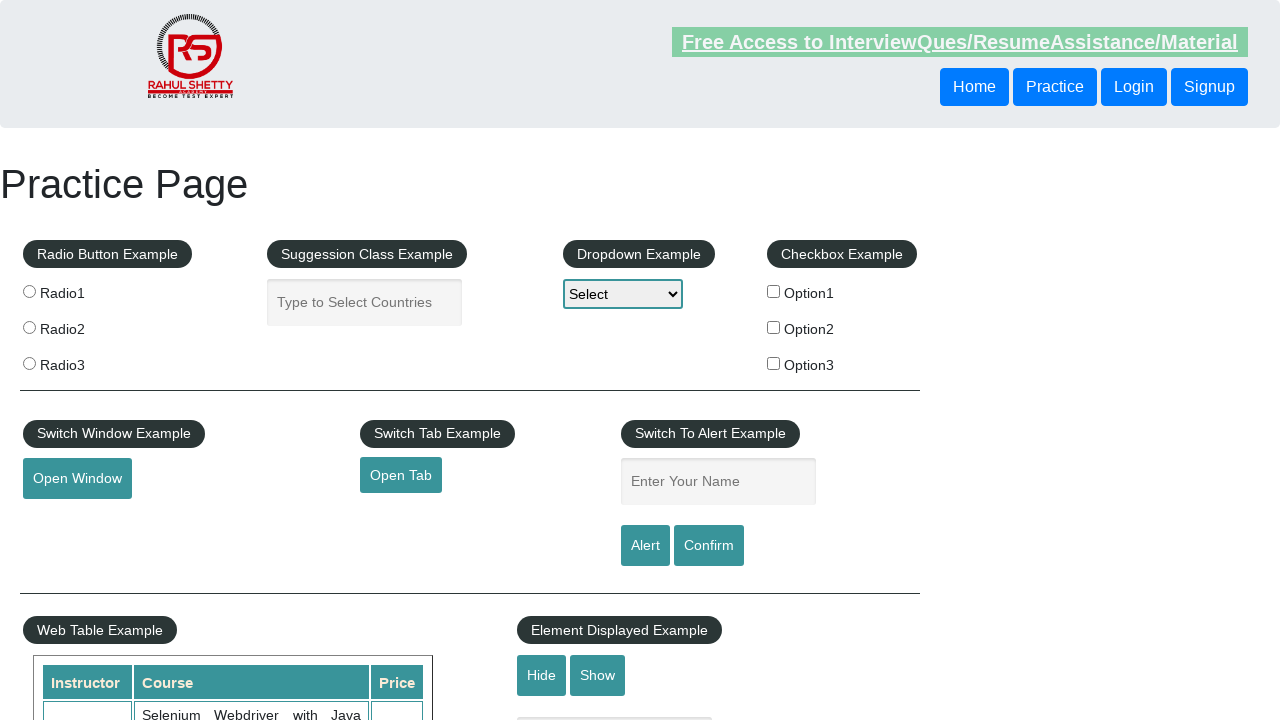

Navigated to the automation practice page
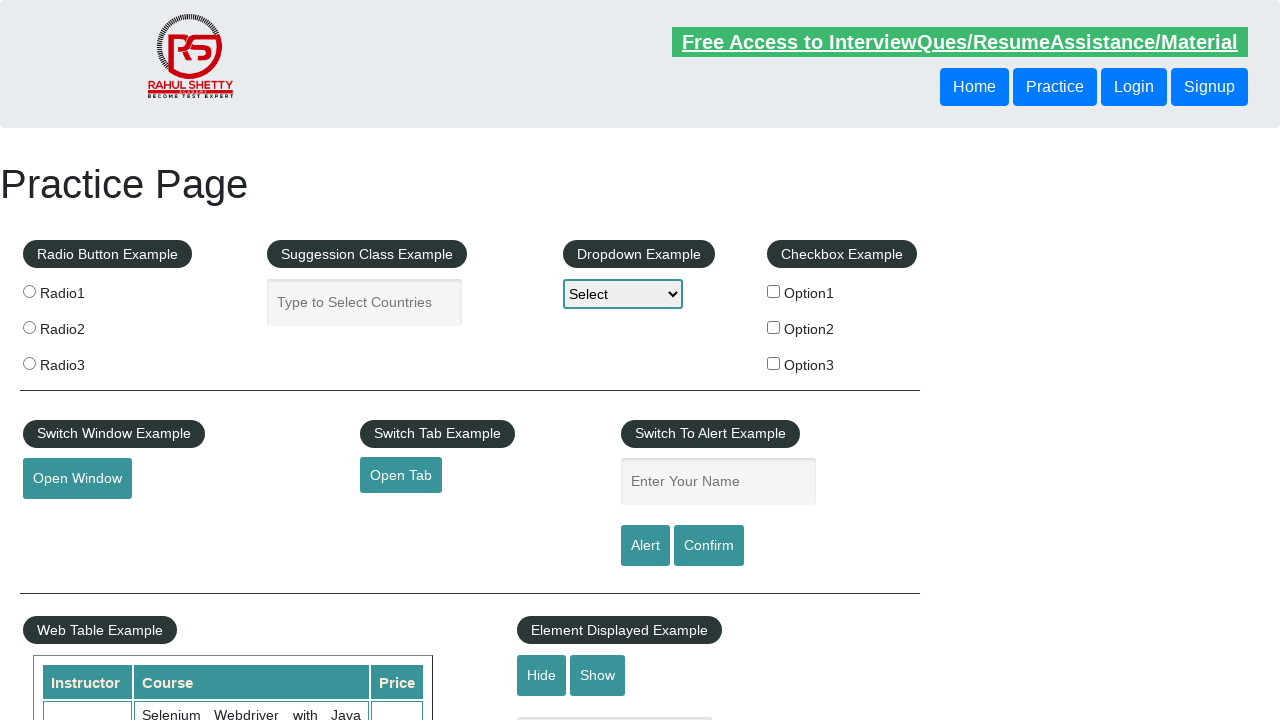

Entered 'Mohamed Mostafa' in the name text field on input[name='enter-name']
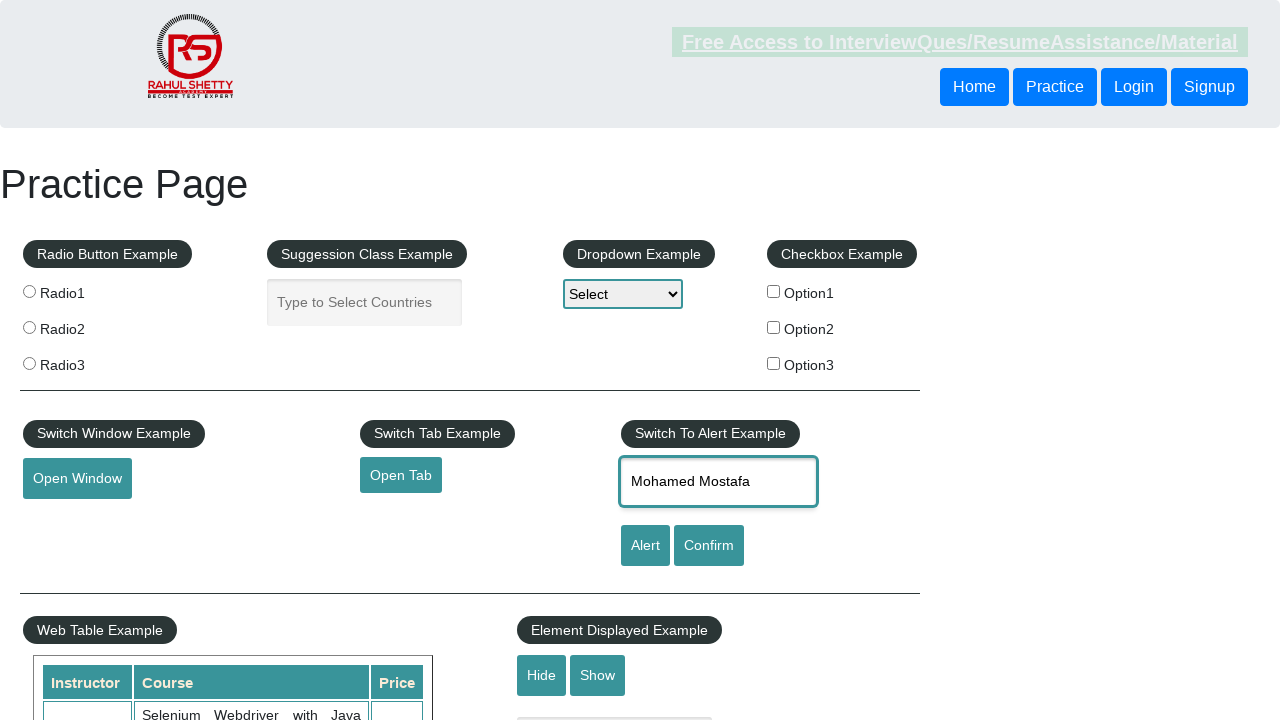

Clicked the alert button to trigger the alert dialog at (645, 546) on #alertbtn
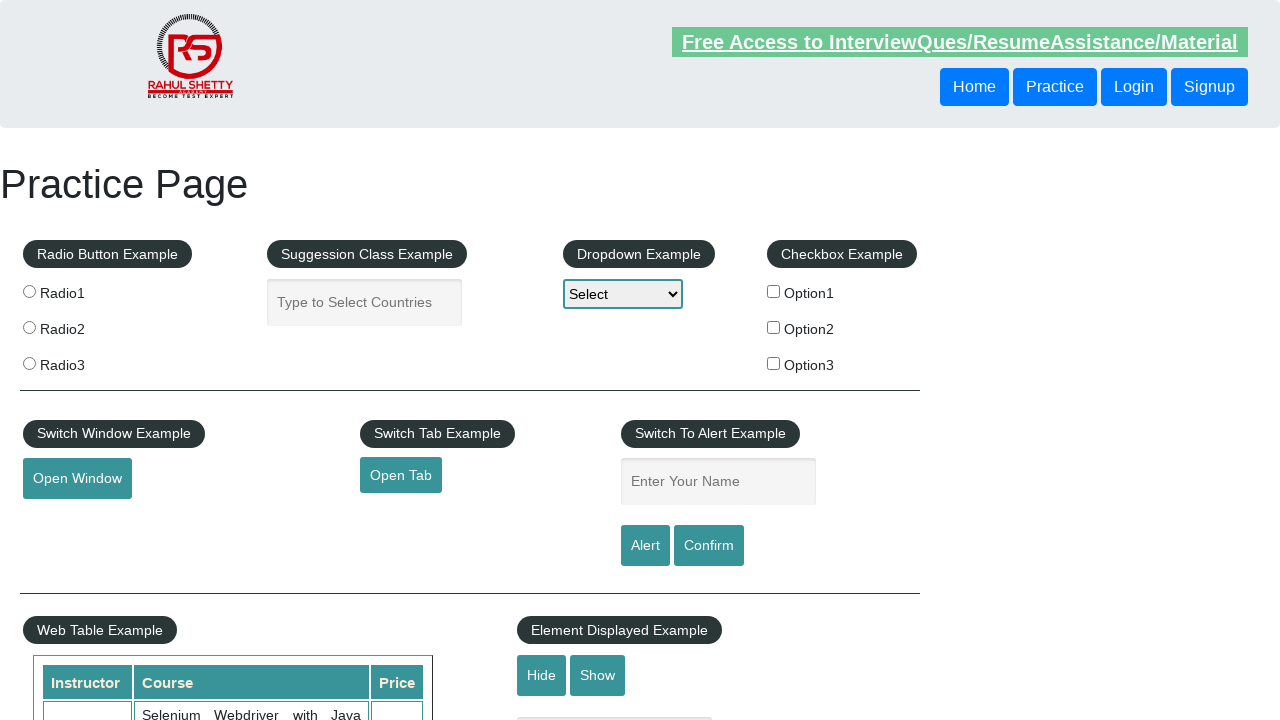

Set up dialog handler to verify alert contains 'Mohamed Mostafa' and accept it
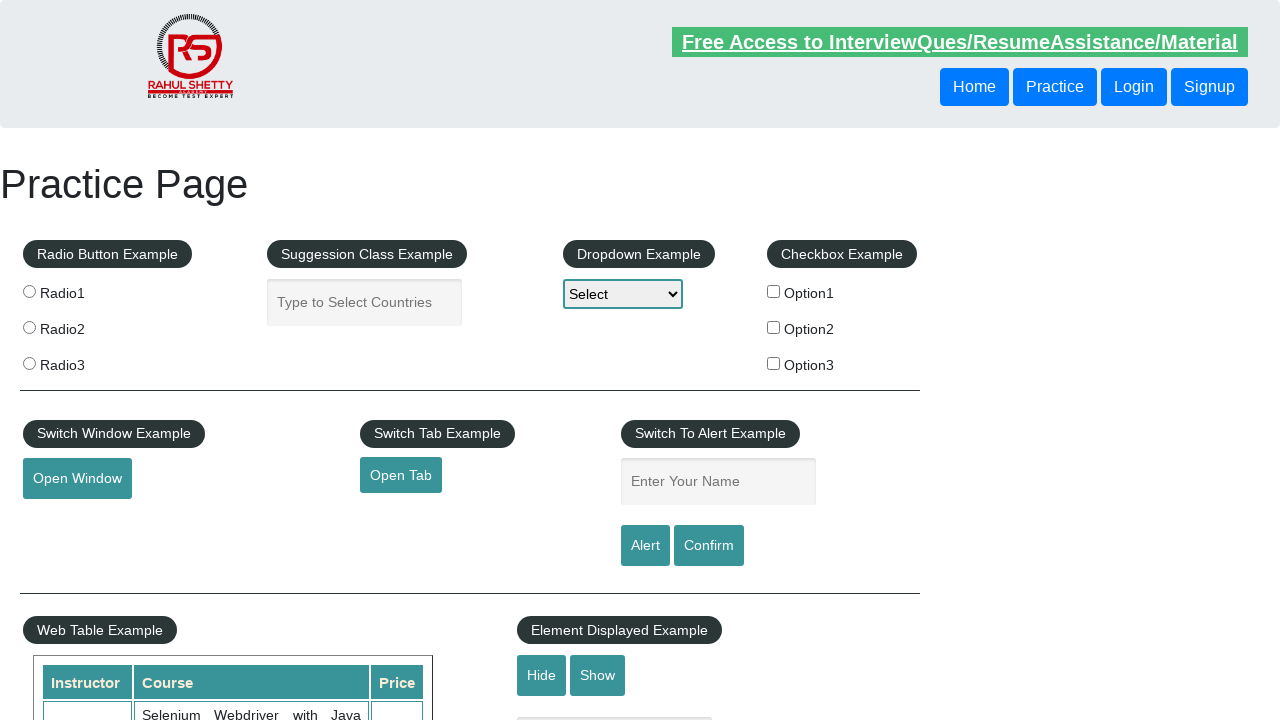

Re-entered 'Mohamed Mostafa' in the name text field on input[name='enter-name']
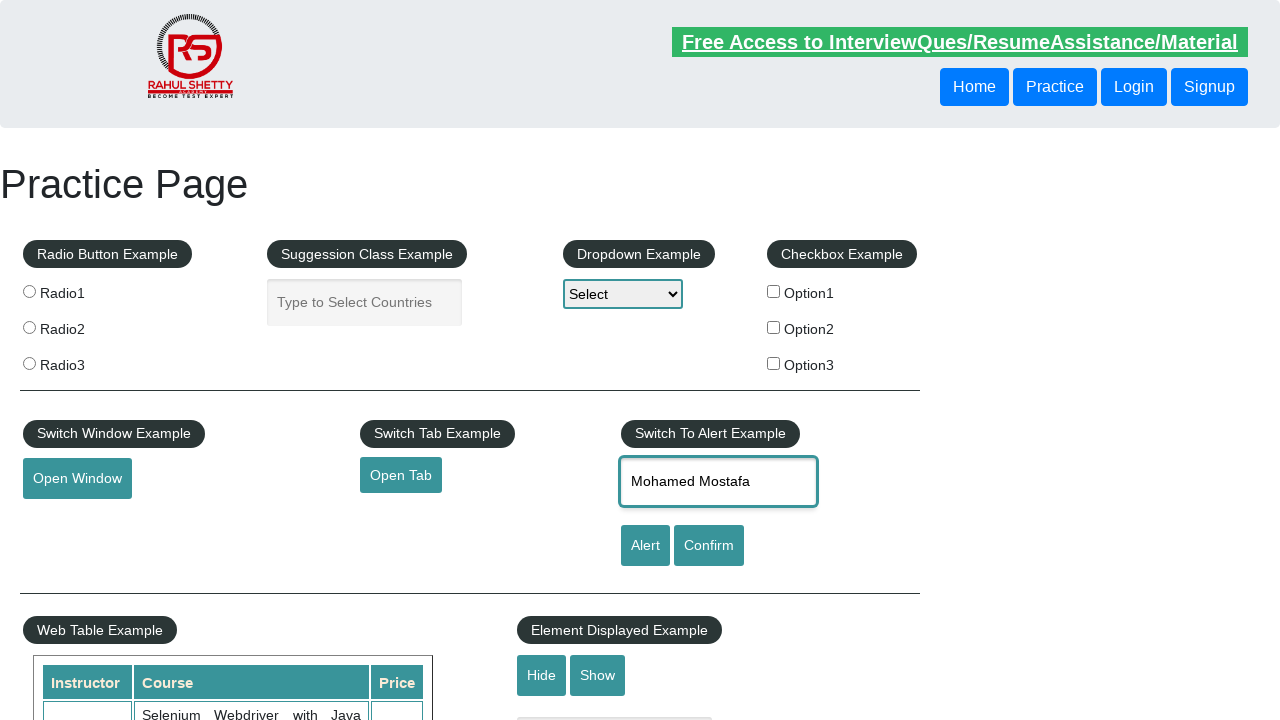

Clicked the alert button again to trigger alert with handler in place at (645, 546) on #alertbtn
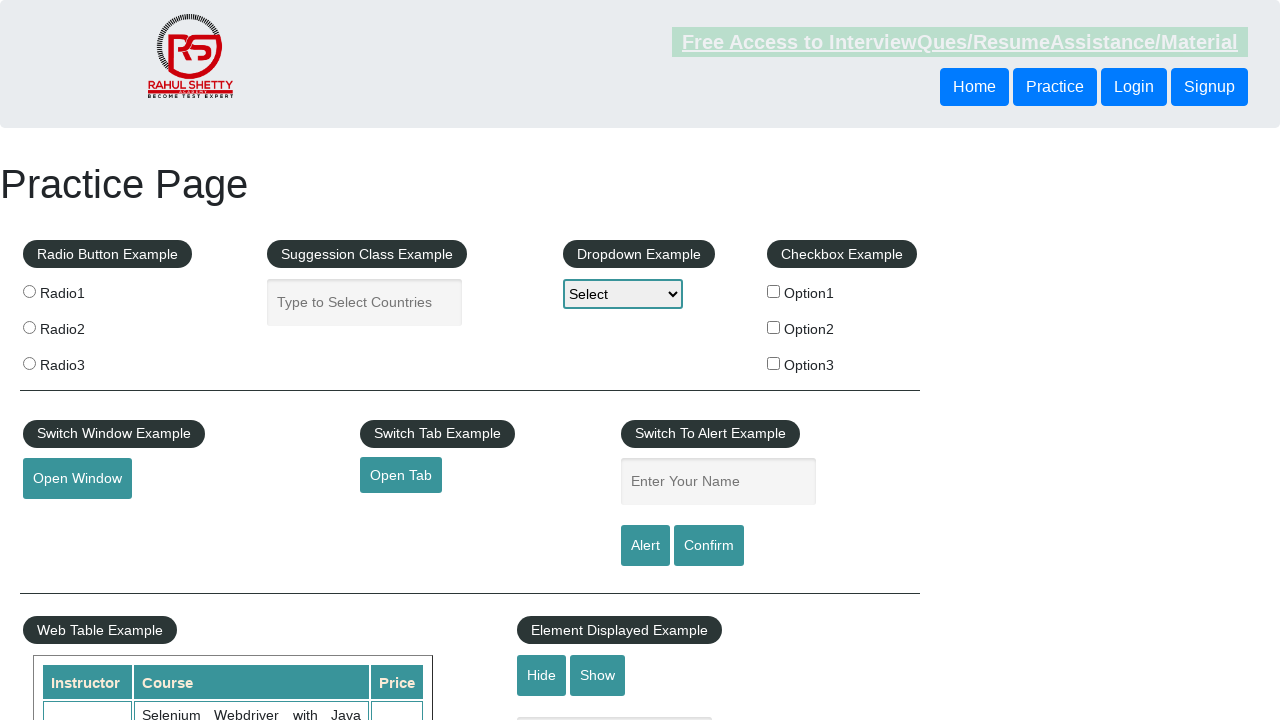

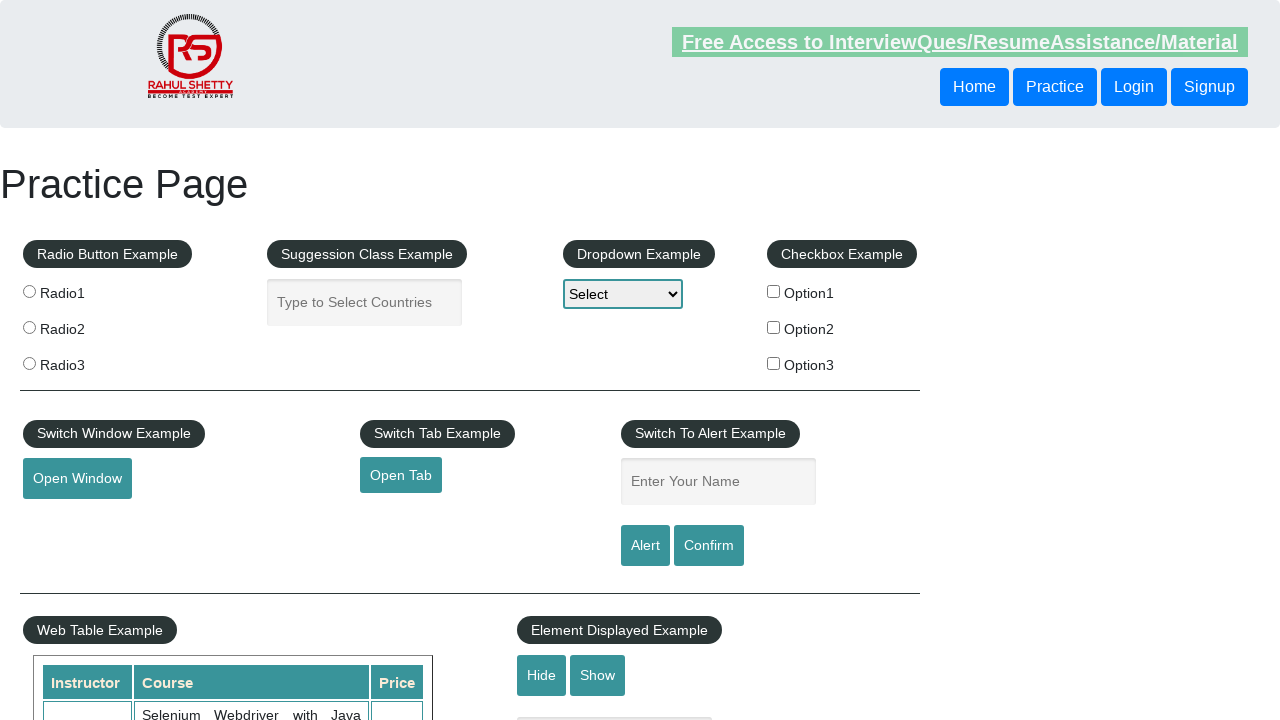